Tests that entered text is trimmed when editing a todo item

Starting URL: https://demo.playwright.dev/todomvc

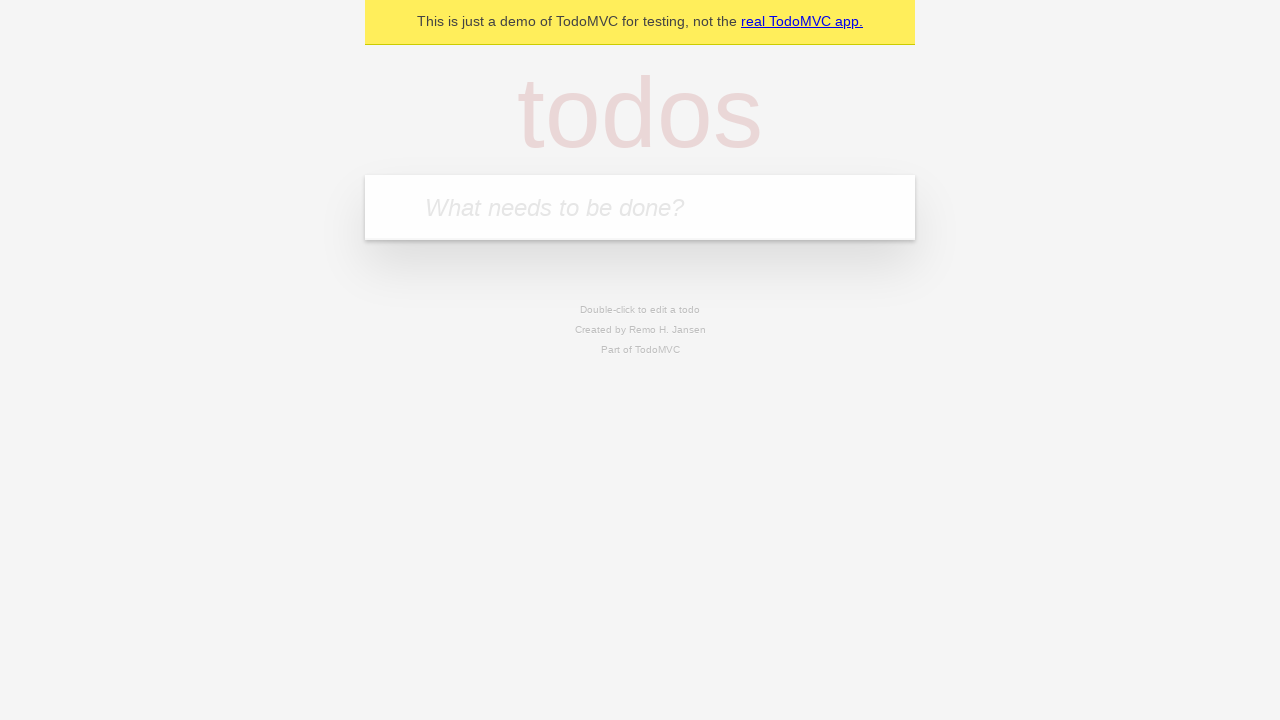

Filled new todo input with 'buy some cheese' on internal:attr=[placeholder="What needs to be done?"i]
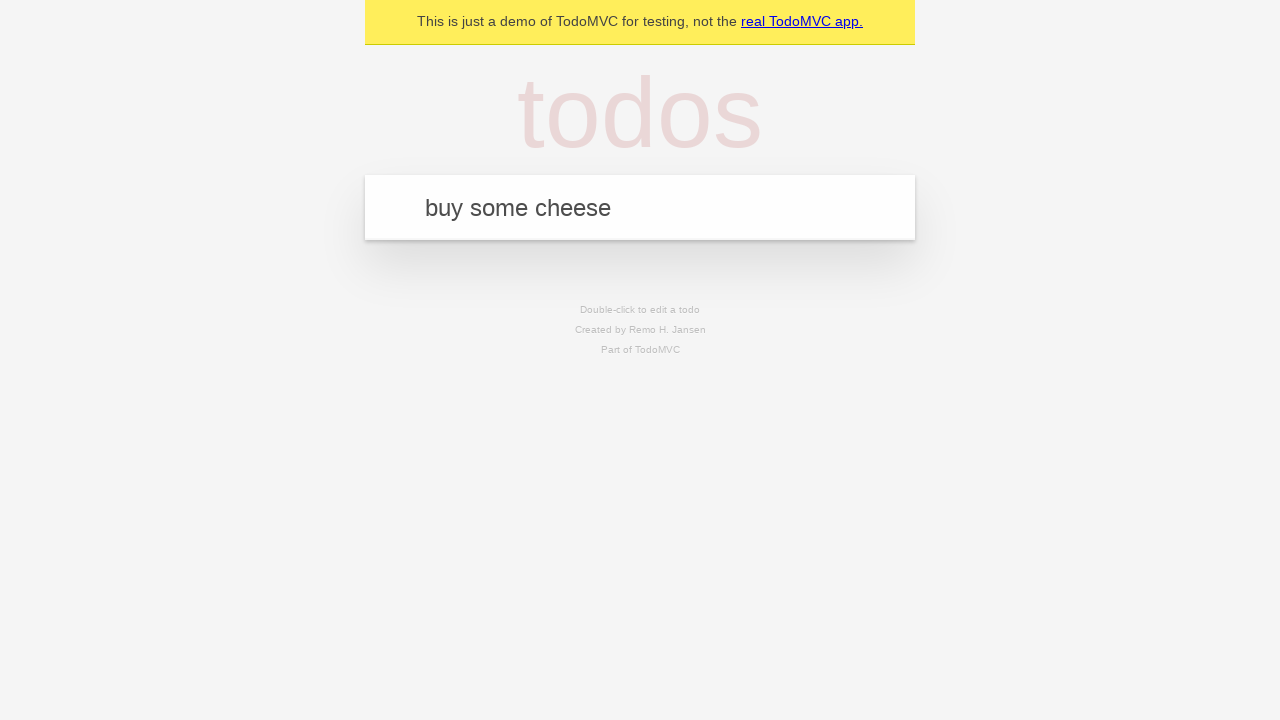

Pressed Enter to add 'buy some cheese' to todo list on internal:attr=[placeholder="What needs to be done?"i]
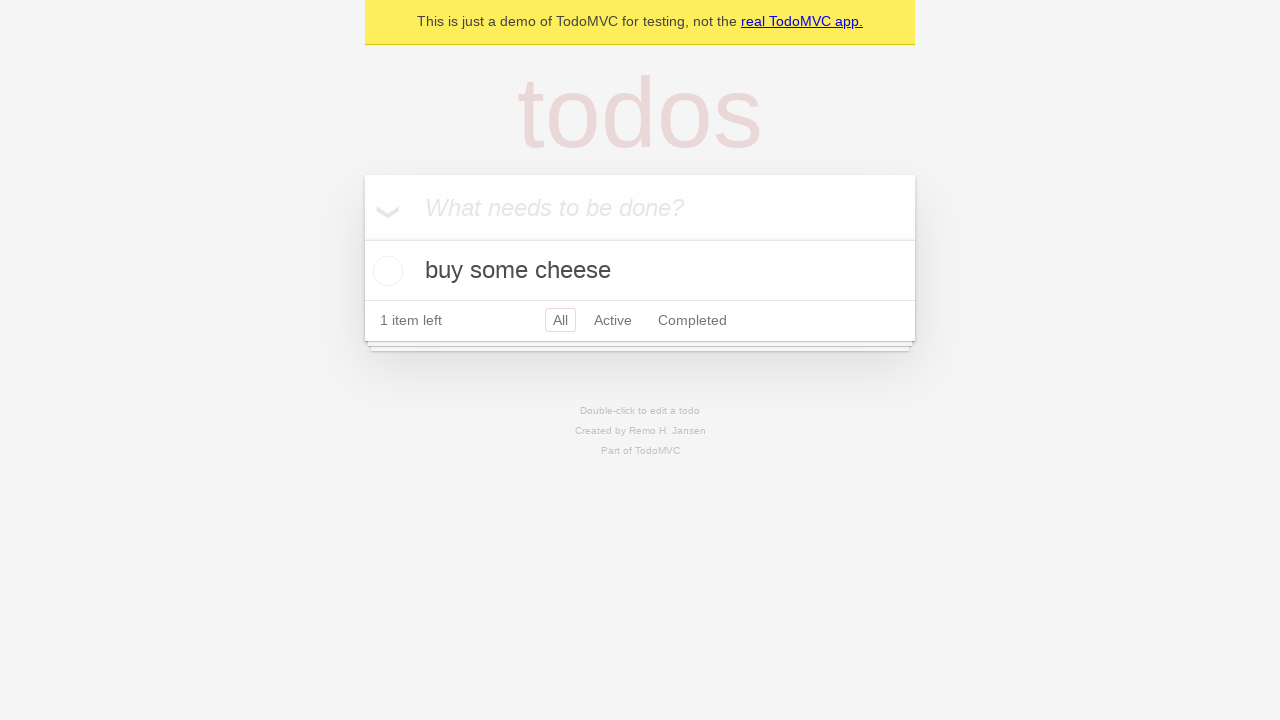

Filled new todo input with 'feed the cat' on internal:attr=[placeholder="What needs to be done?"i]
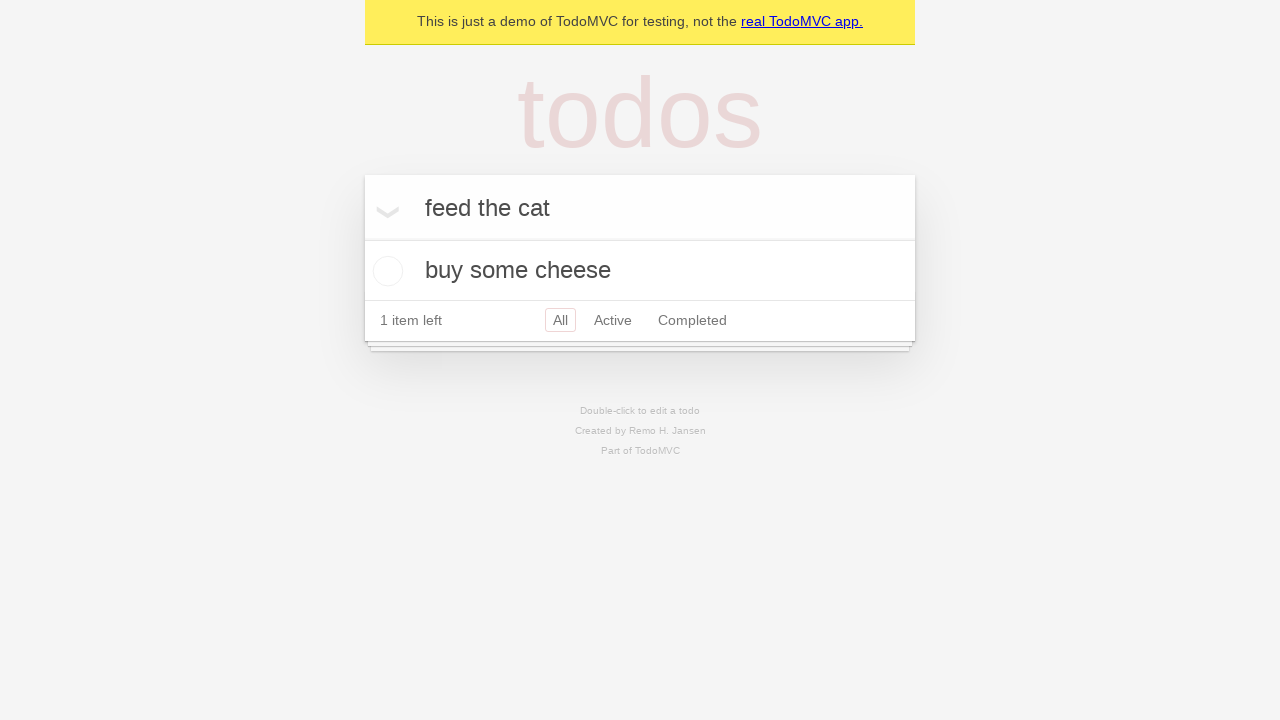

Pressed Enter to add 'feed the cat' to todo list on internal:attr=[placeholder="What needs to be done?"i]
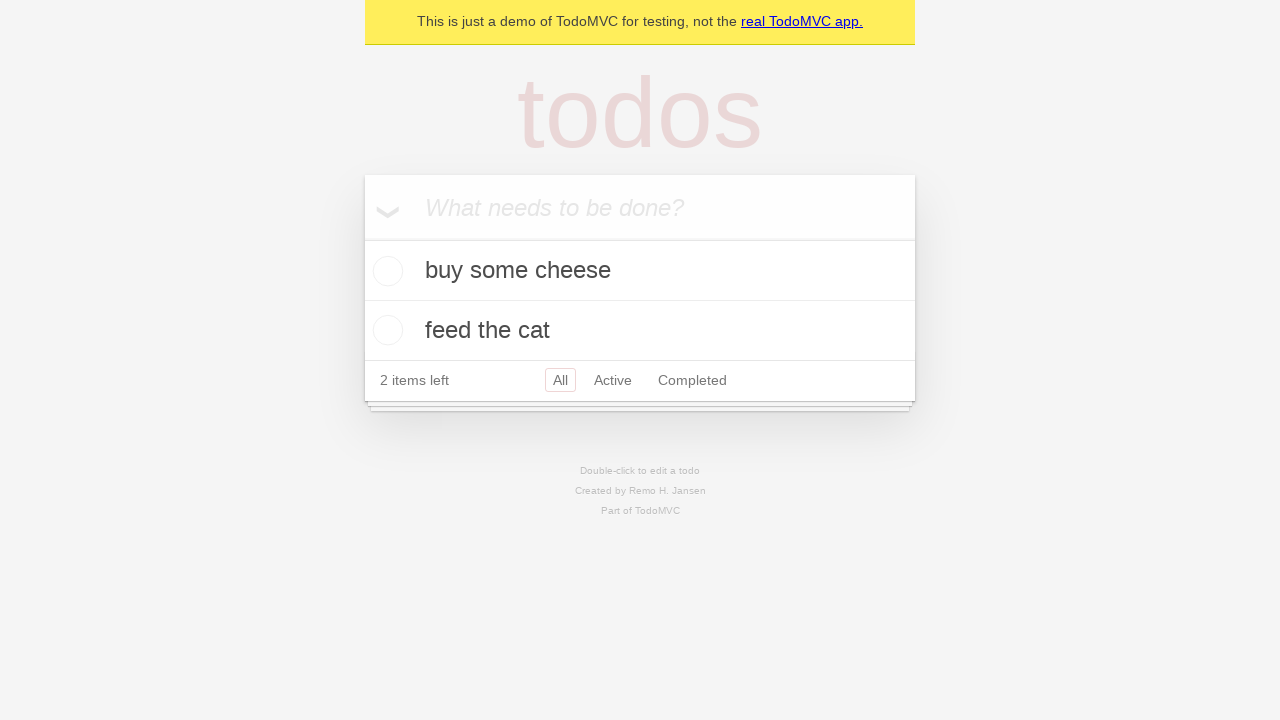

Filled new todo input with 'book a doctors appointment' on internal:attr=[placeholder="What needs to be done?"i]
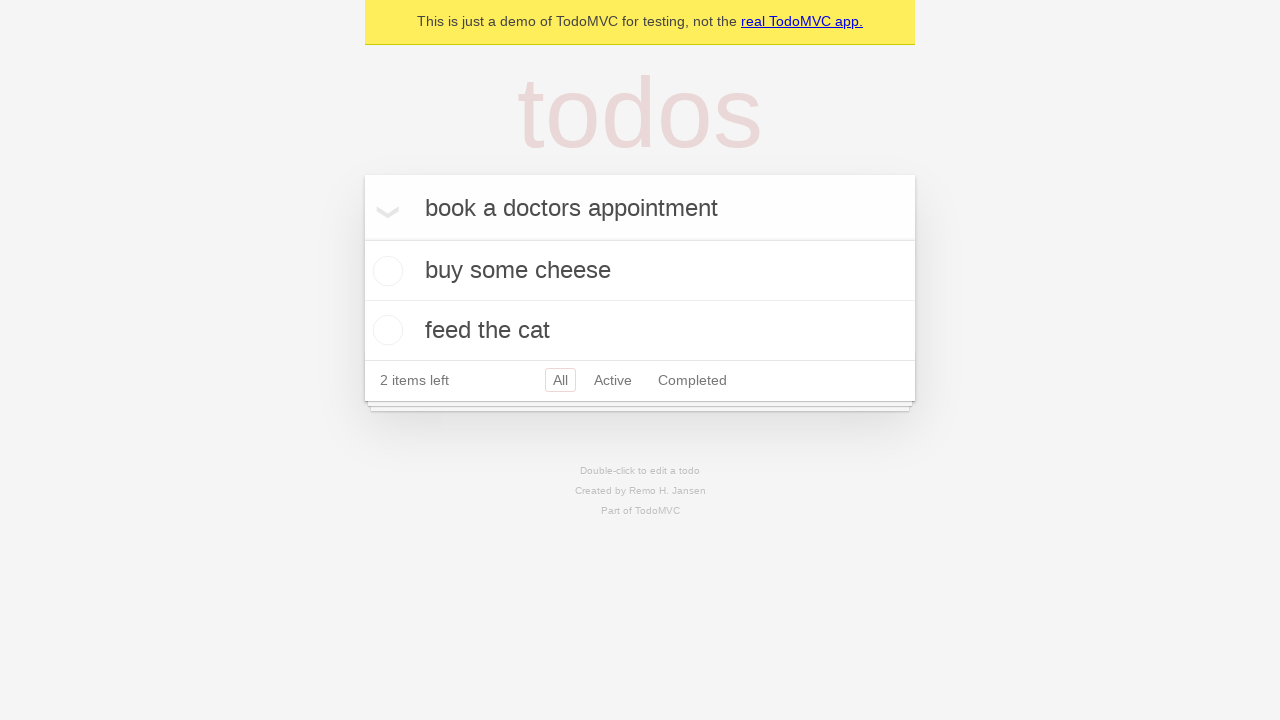

Pressed Enter to add 'book a doctors appointment' to todo list on internal:attr=[placeholder="What needs to be done?"i]
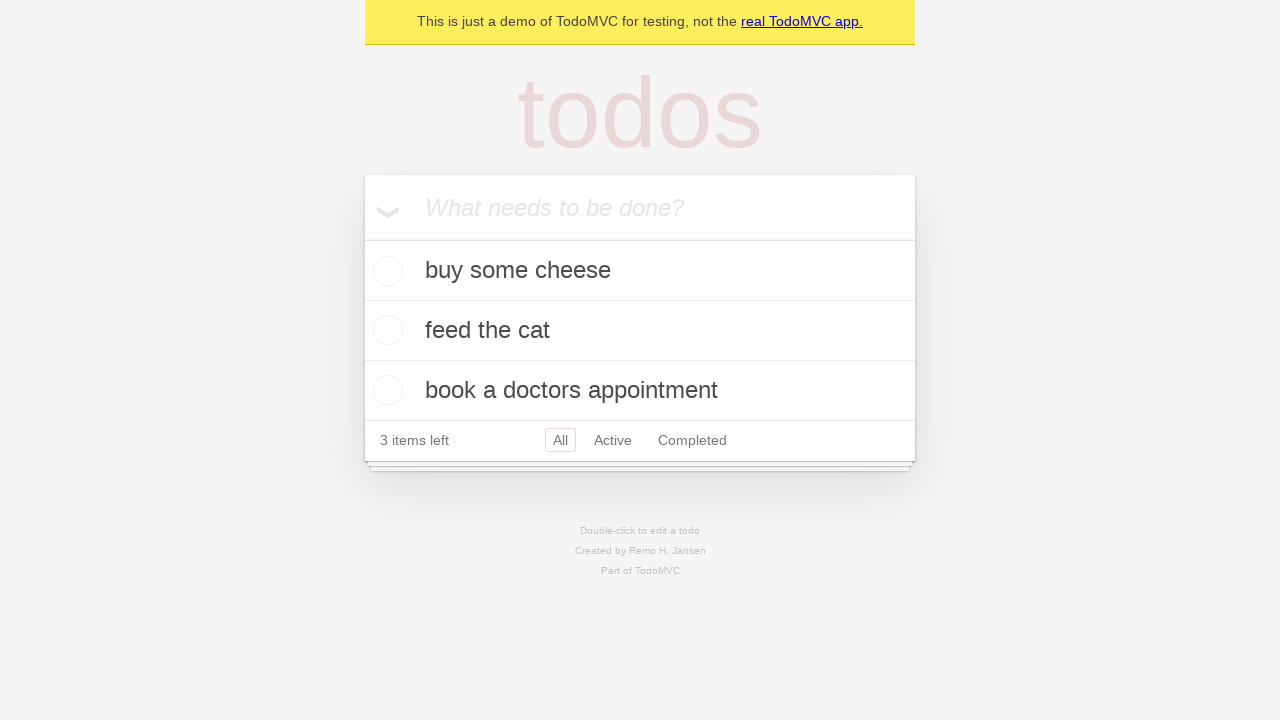

Waited for all 3 todo items to be added to the DOM
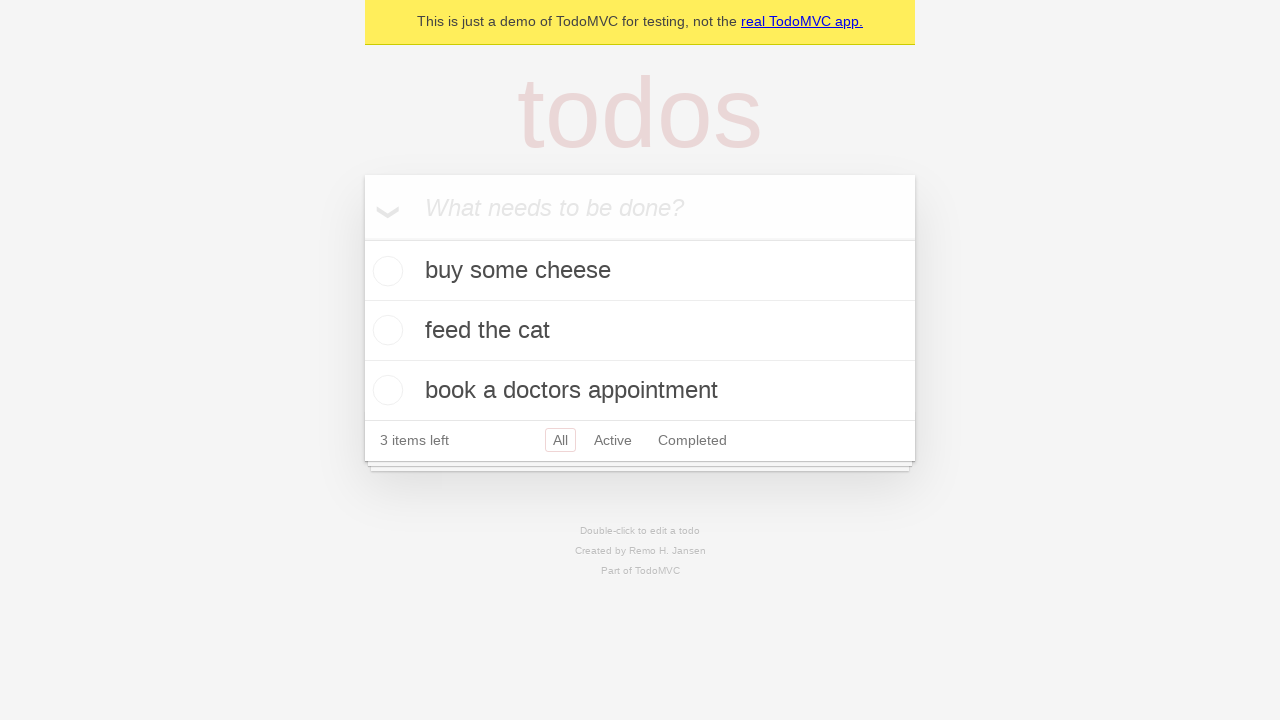

Double-clicked second todo item to enter edit mode at (640, 331) on internal:testid=[data-testid="todo-item"s] >> nth=1
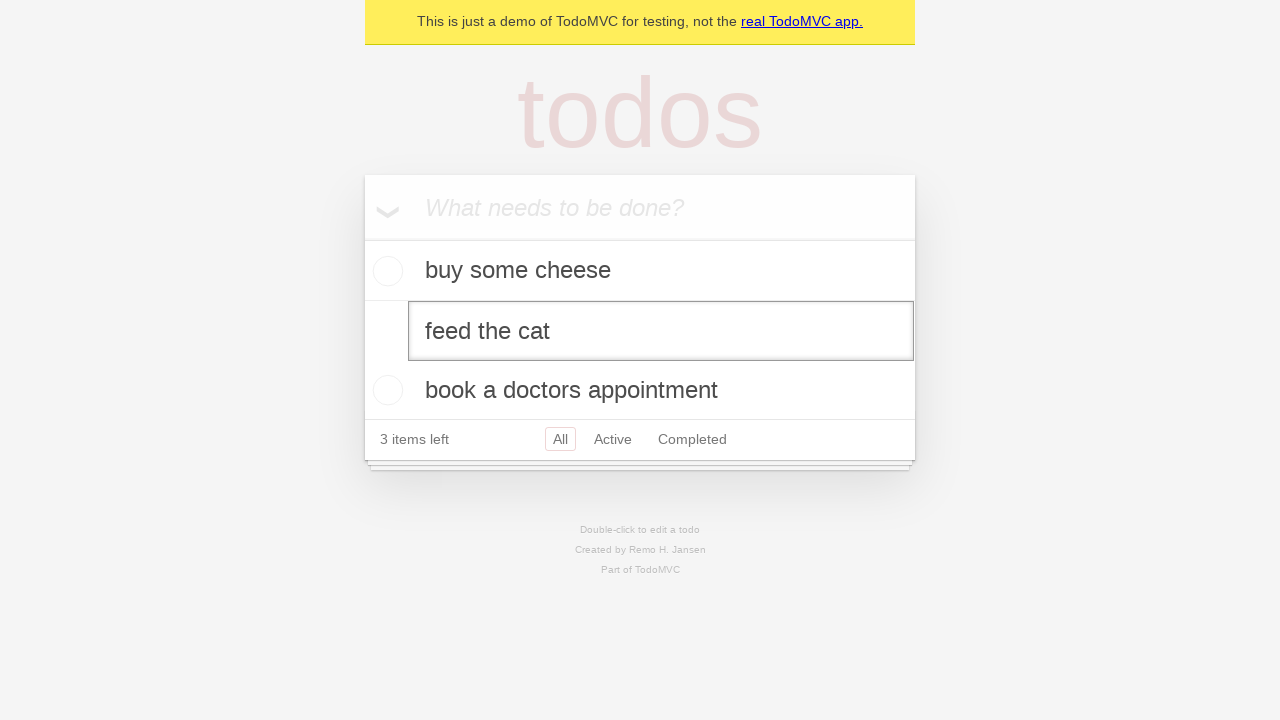

Filled edit input with text containing leading and trailing whitespace on internal:testid=[data-testid="todo-item"s] >> nth=1 >> internal:role=textbox[nam
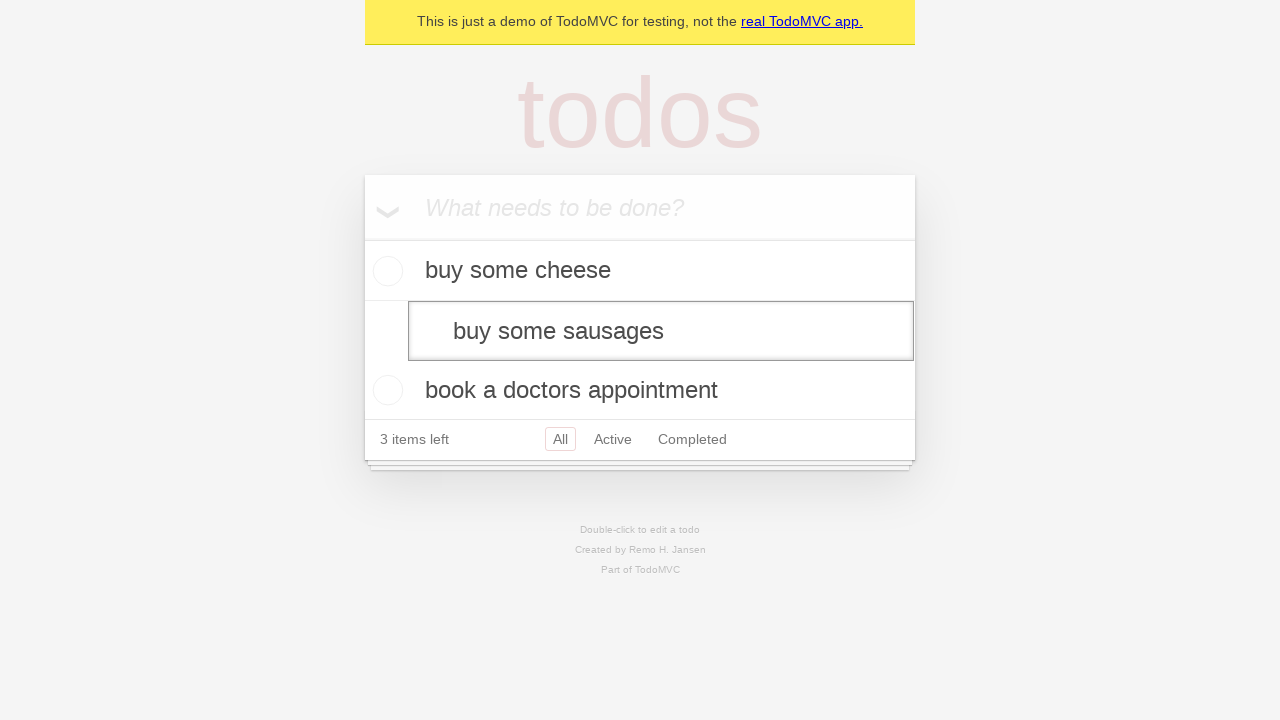

Pressed Enter to confirm edit and verify text is trimmed on internal:testid=[data-testid="todo-item"s] >> nth=1 >> internal:role=textbox[nam
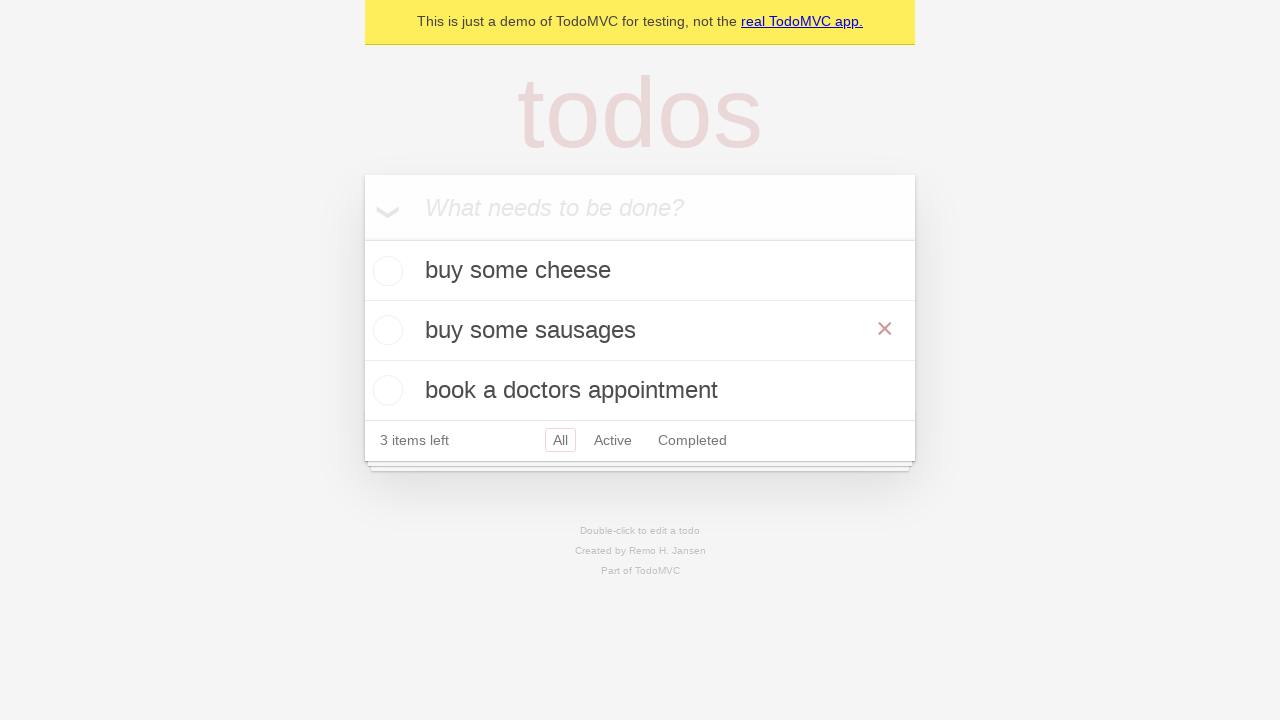

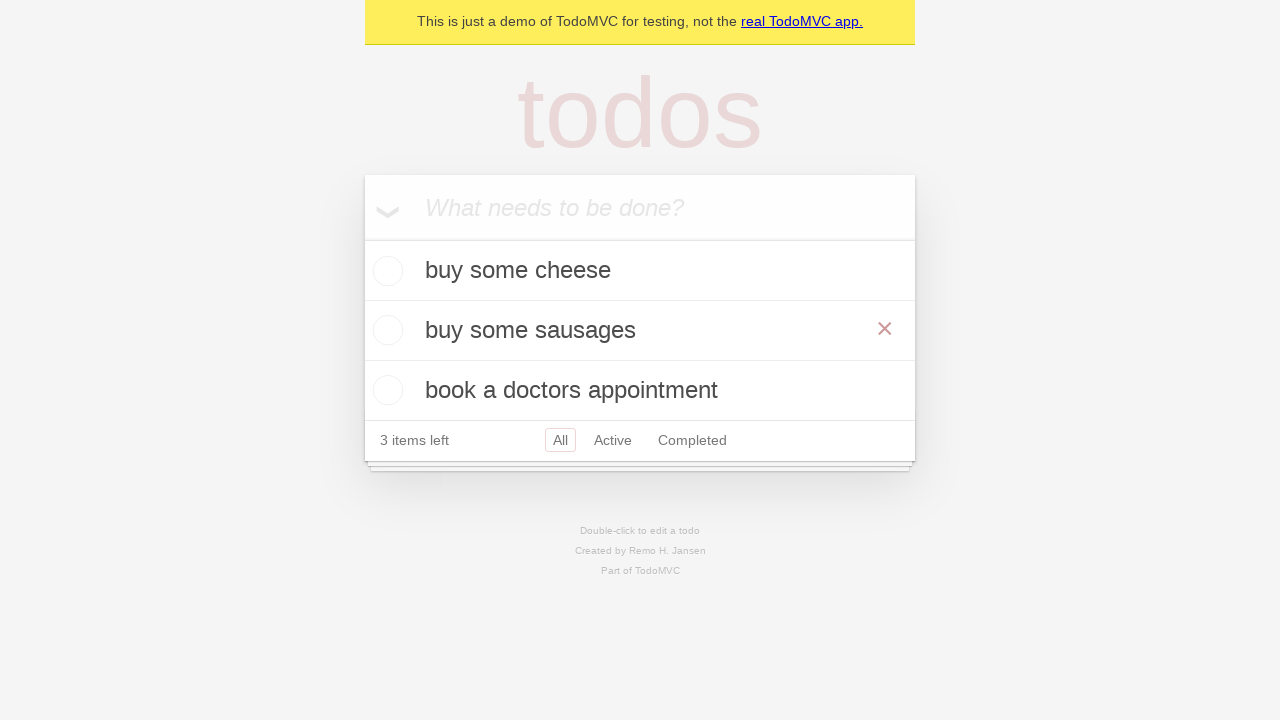